Tests tooltip functionality by hovering over a button element and verifying the tooltip appears with the expected text

Starting URL: https://demoqa.com/tool-tips

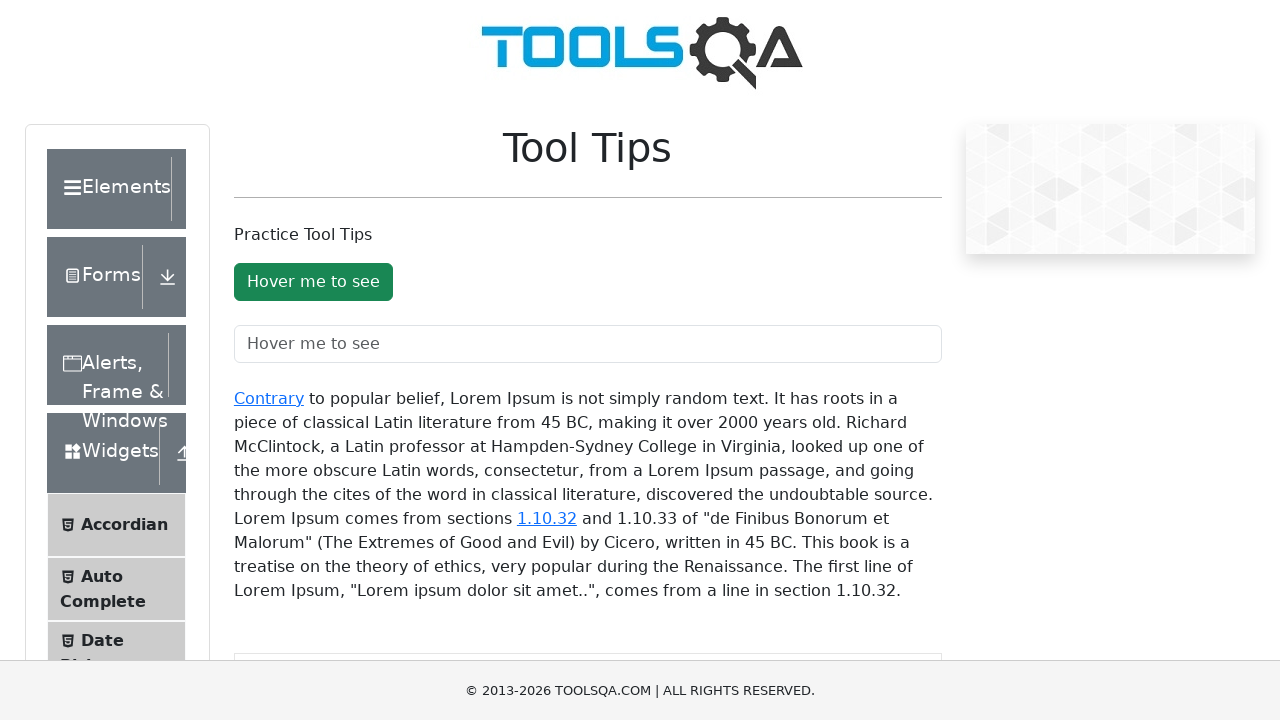

Hovered over tooltip button to trigger tooltip at (313, 282) on #toolTipButton
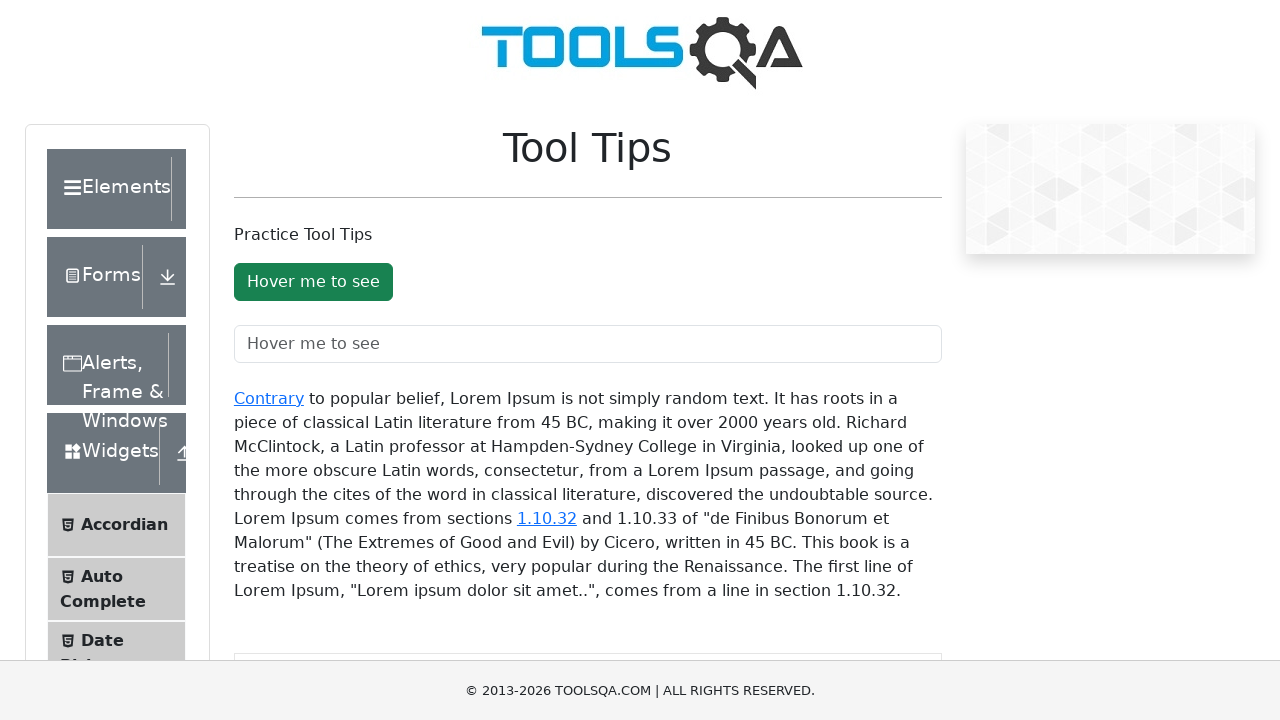

Tooltip element appeared and loaded
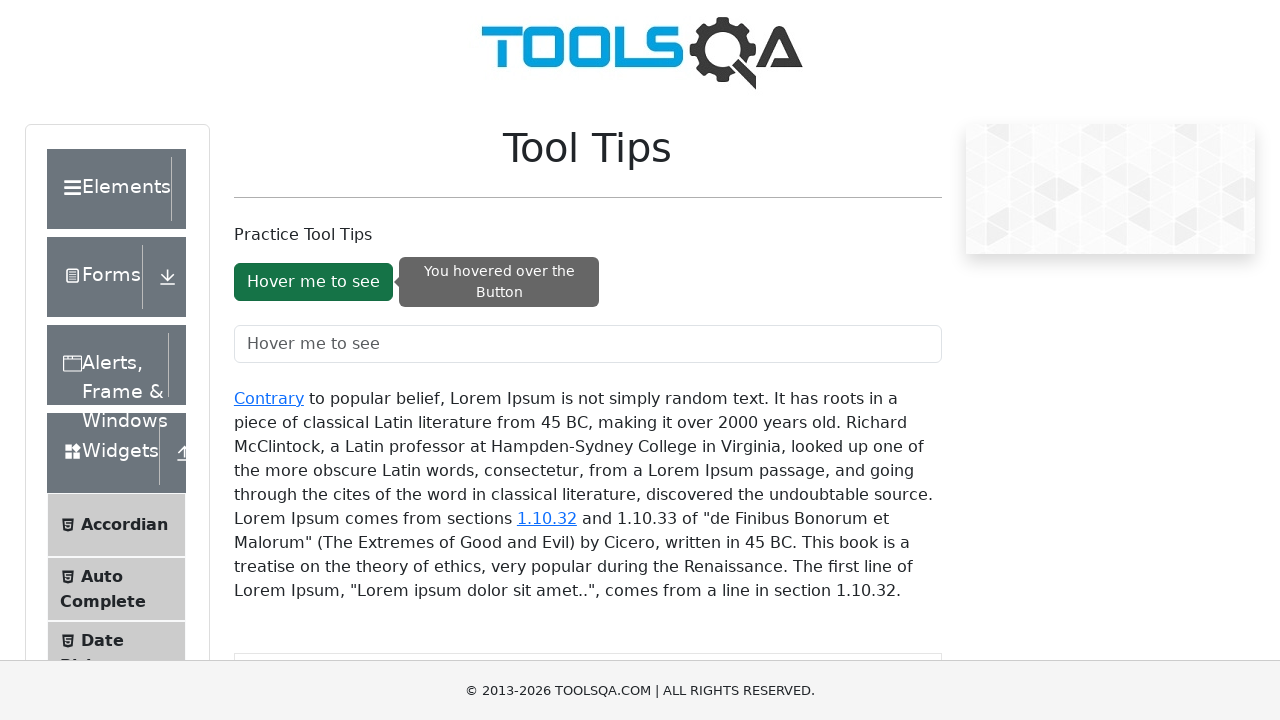

Retrieved tooltip text: 'You hovered over the Button'
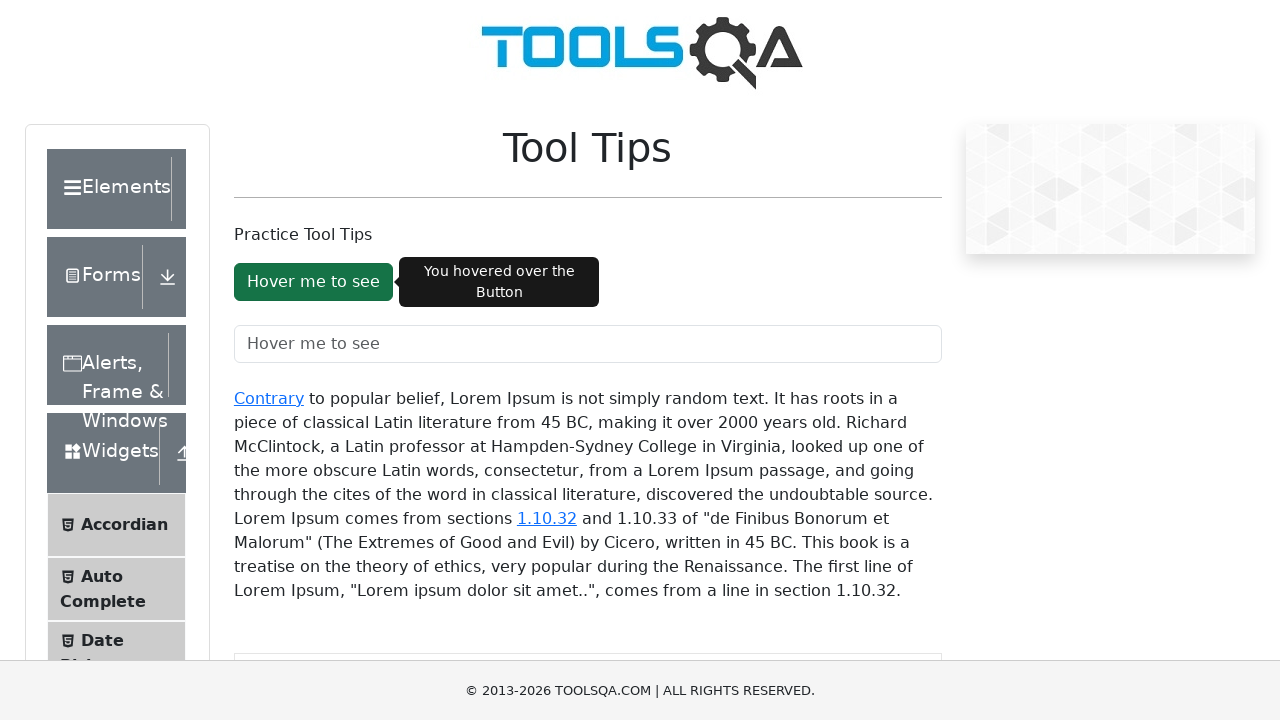

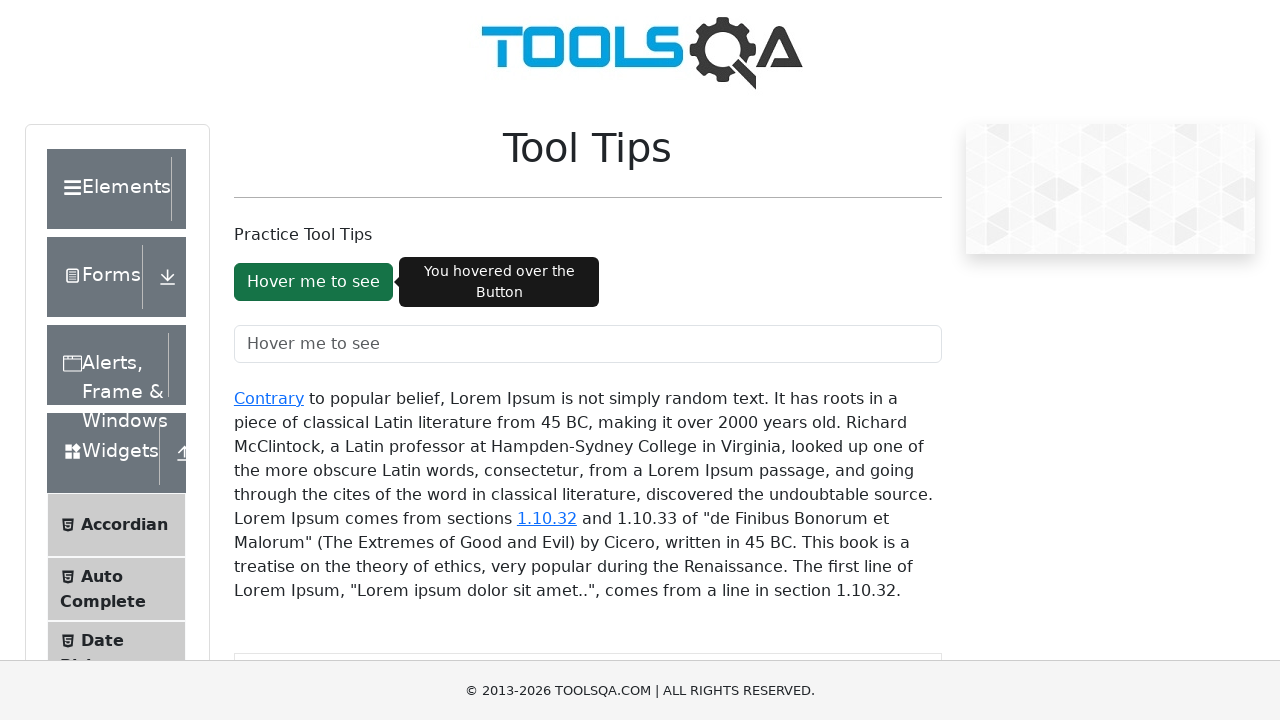